Navigates to a football statistics website and clicks the "All matches" button to view all match data.

Starting URL: https://www.adamchoi.co.uk/overs/detailed

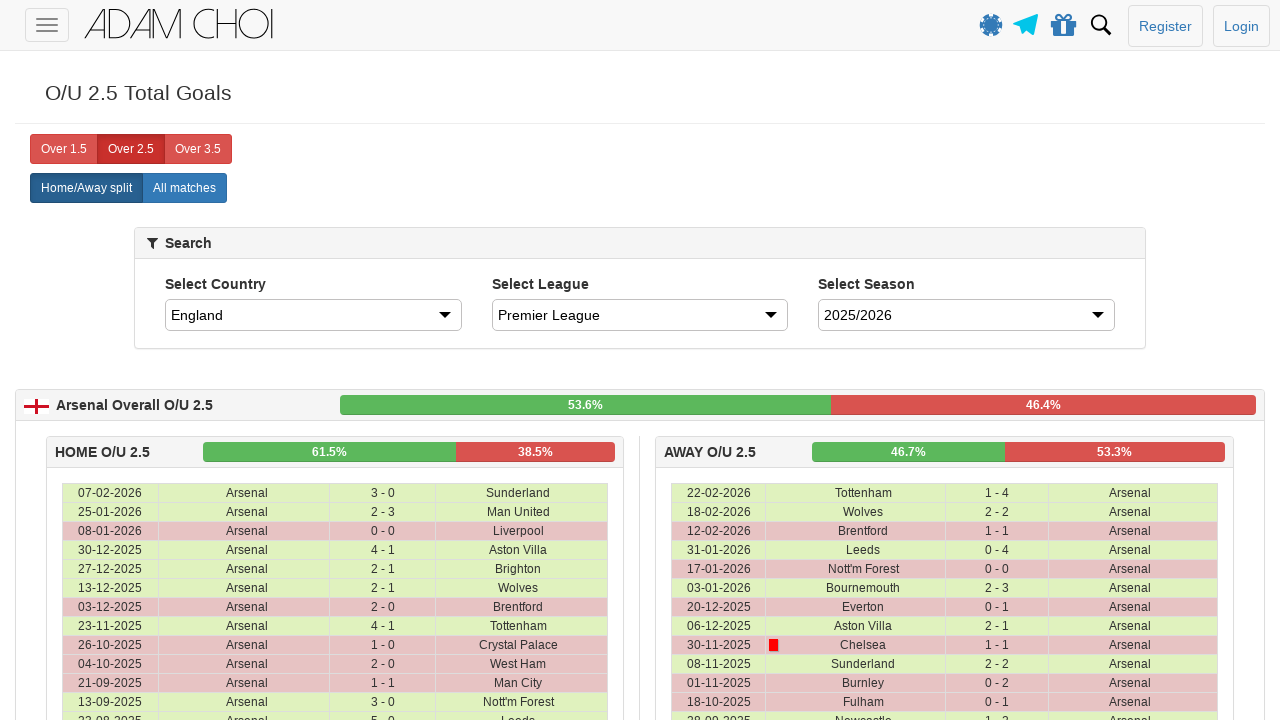

Navigated to football statistics website
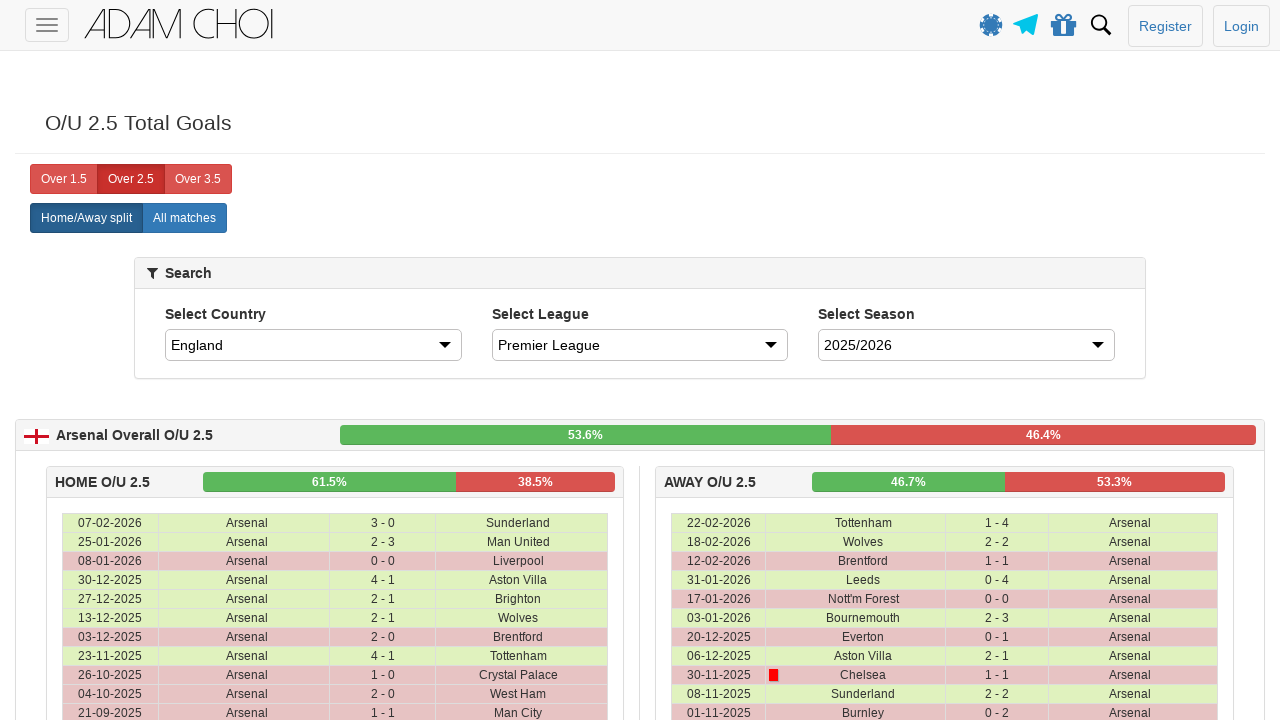

Clicked the 'All matches' button at (184, 218) on label[analytics-event="All matches"]
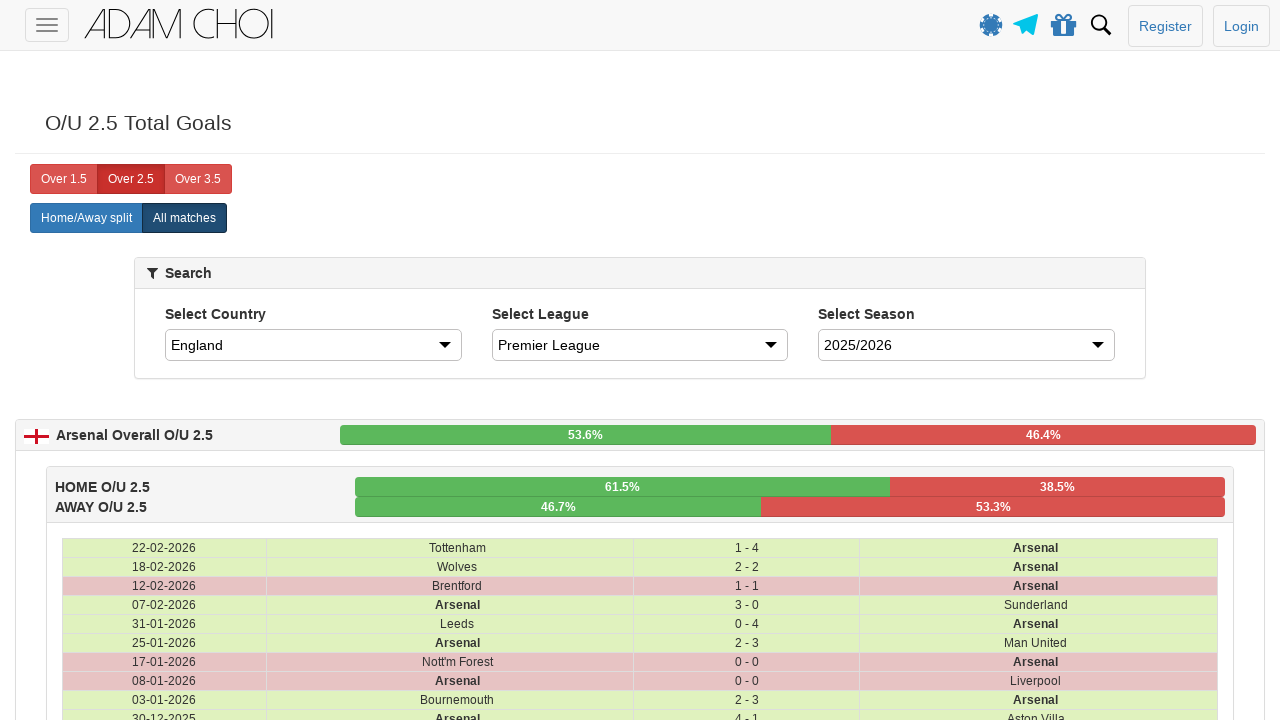

Page loaded after clicking 'All matches' button
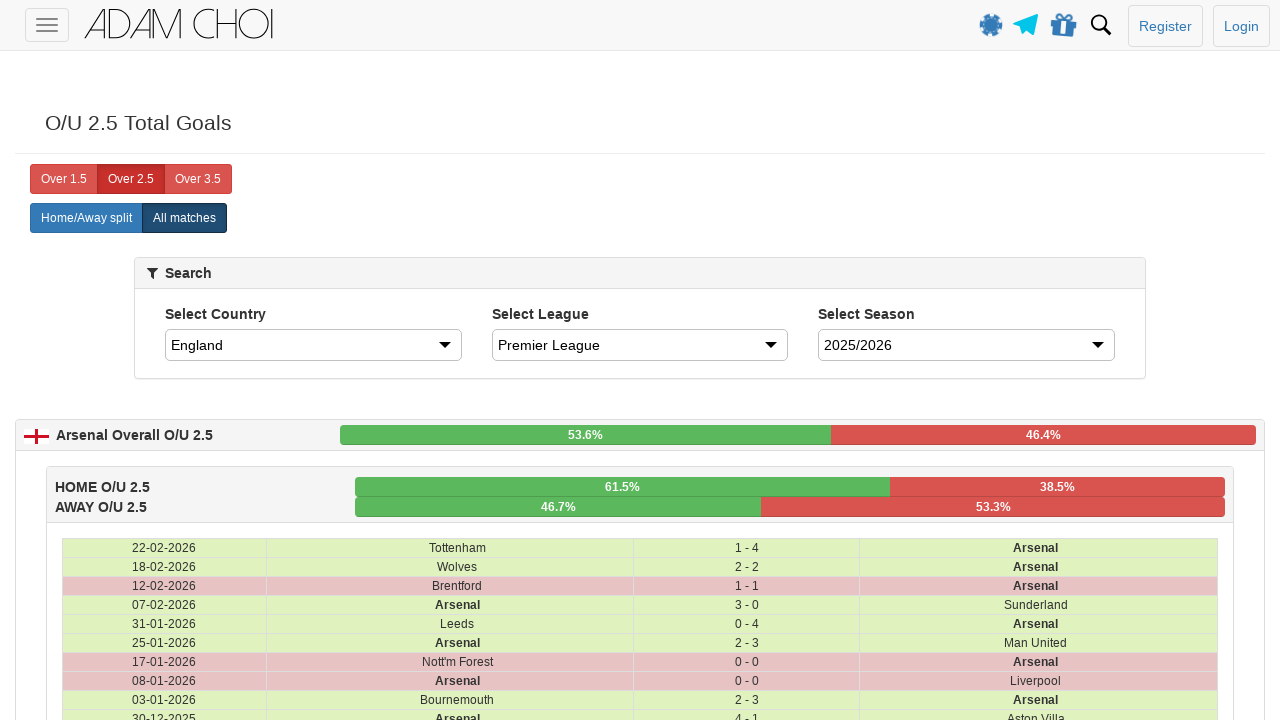

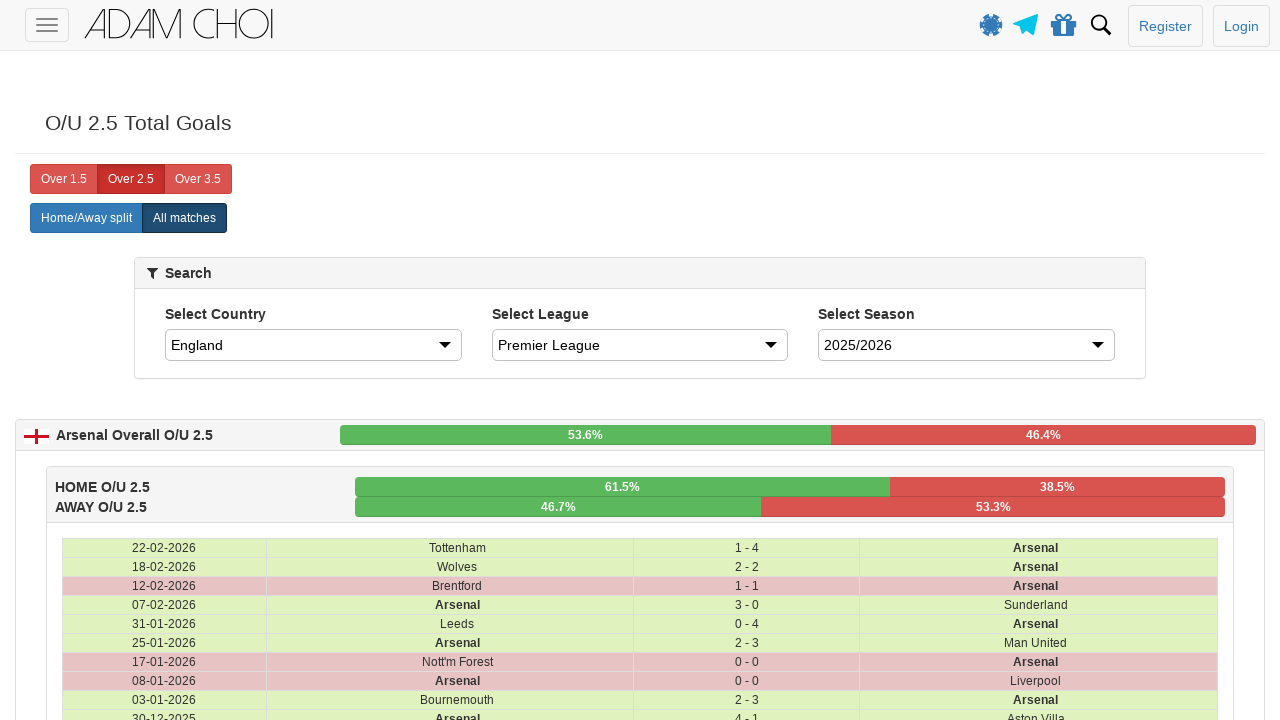